Tests radio button functionality by selecting each of three radio options and verifying the result displays the selected option

Starting URL: https://kristinek.github.io/site/examples/actions

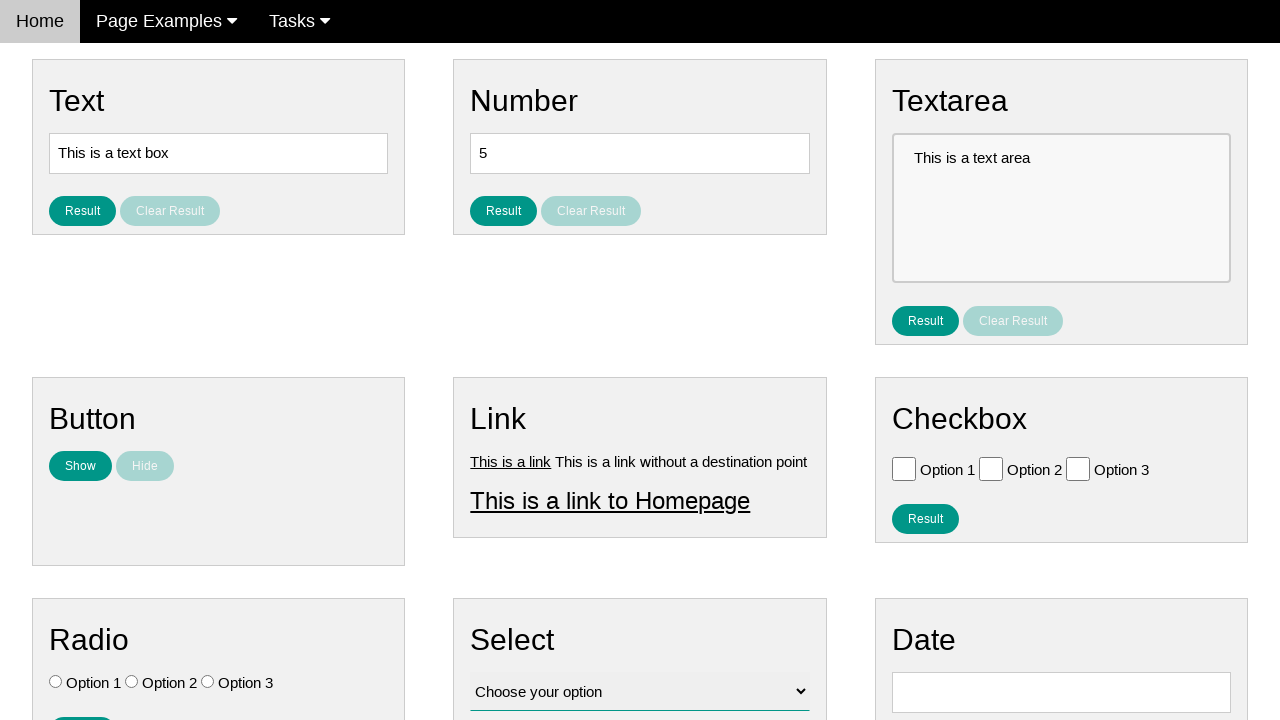

Clicked Option 1 radio button at (56, 682) on input#vfb-7-1
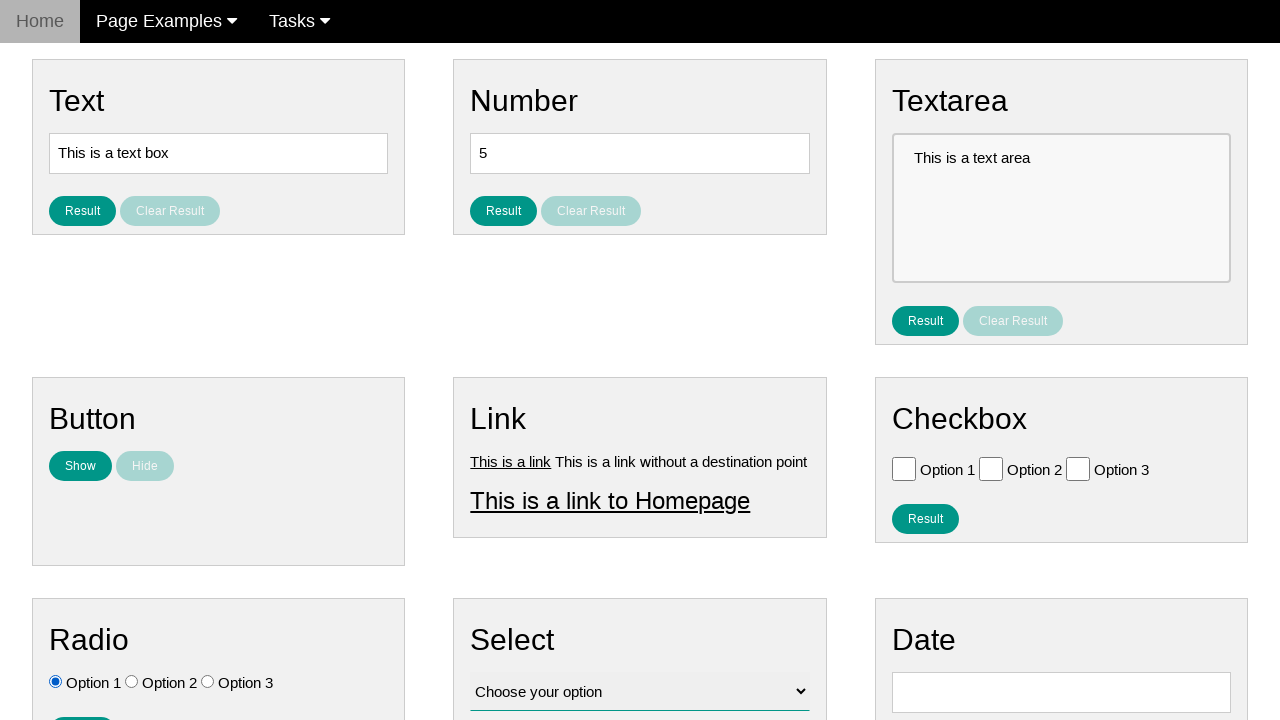

Clicked result button after selecting Option 1 at (82, 705) on button#result_button_ratio
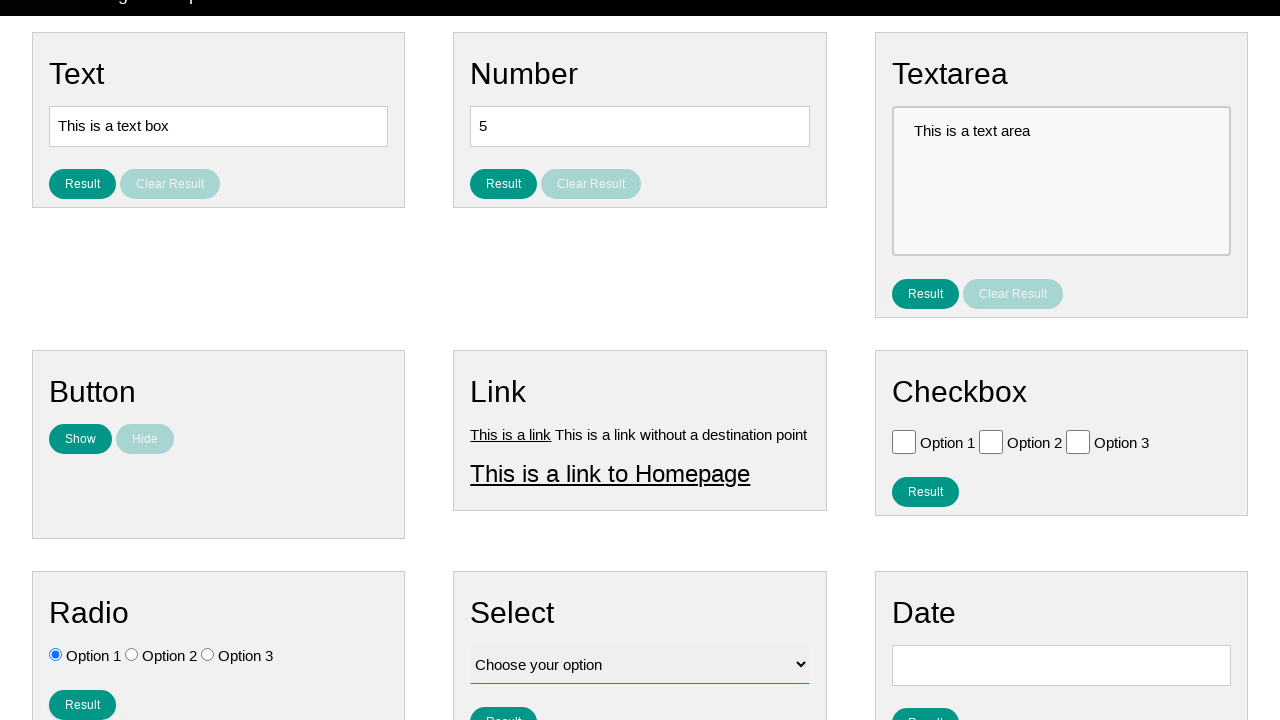

Verified result is displayed for Option 1
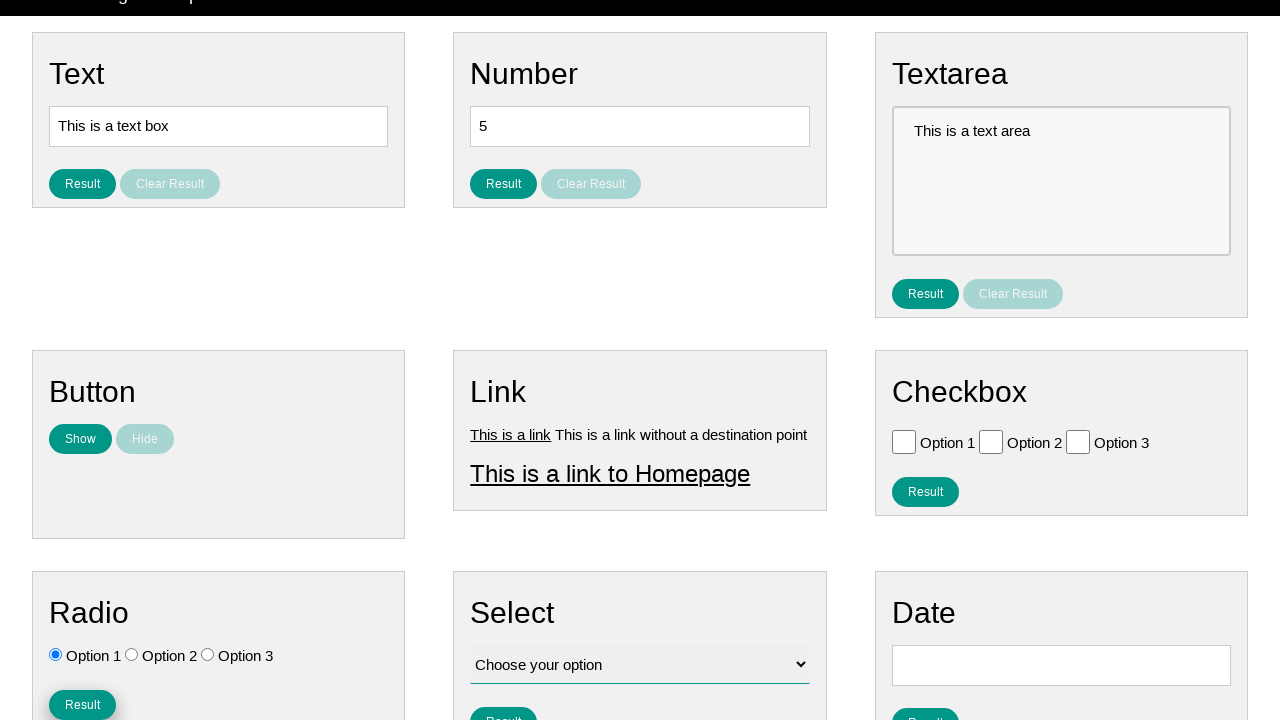

Clicked Option 2 radio button at (132, 654) on input#vfb-7-2
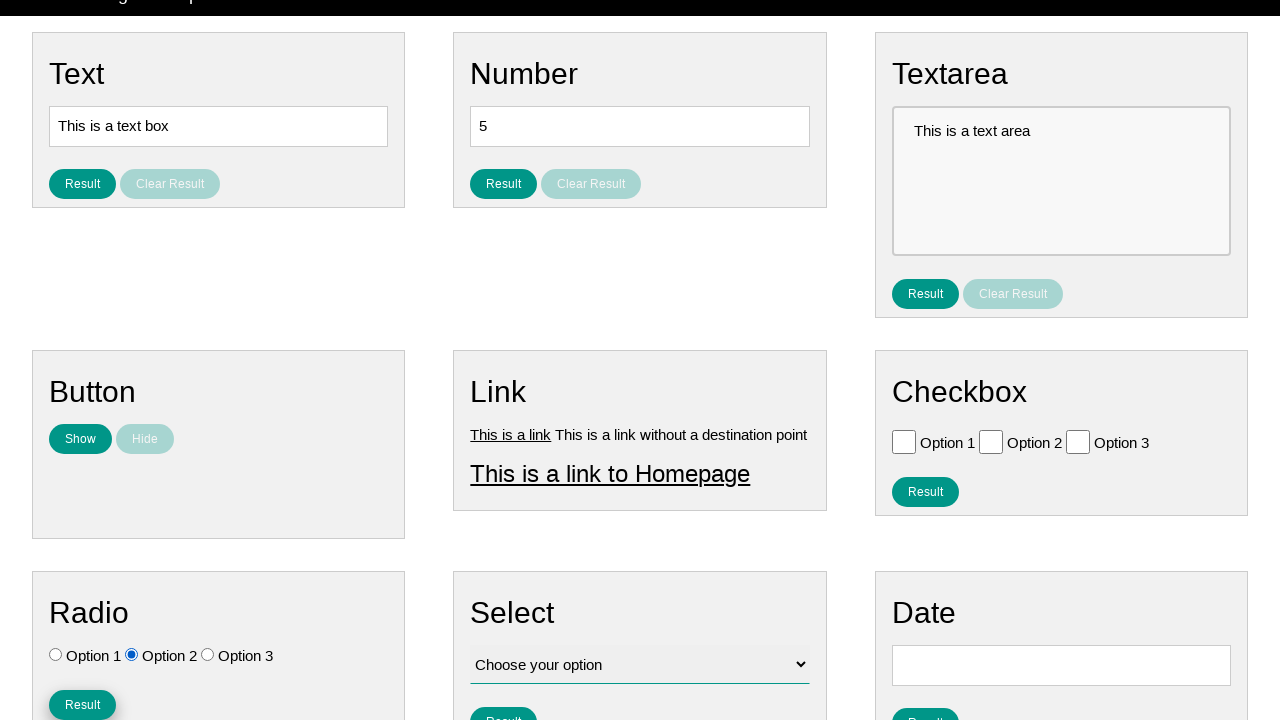

Clicked result button after selecting Option 2 at (82, 705) on button#result_button_ratio
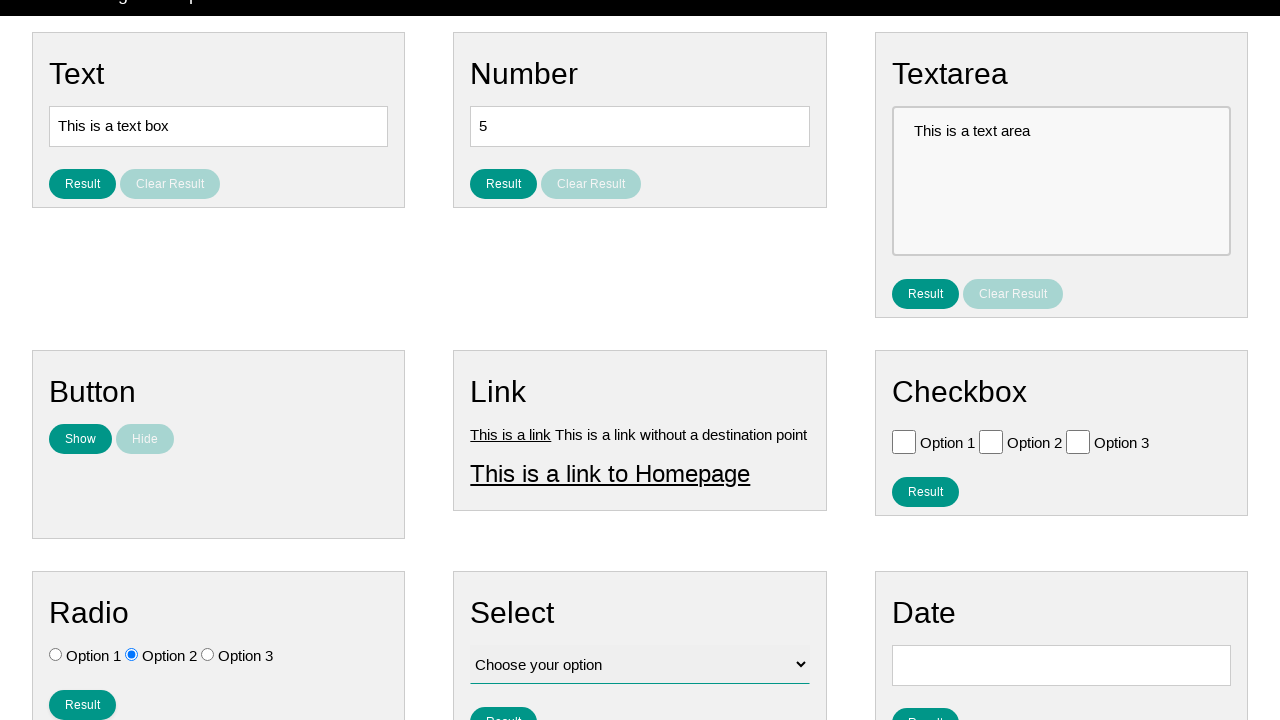

Clicked Option 3 radio button at (208, 654) on input#vfb-7-3
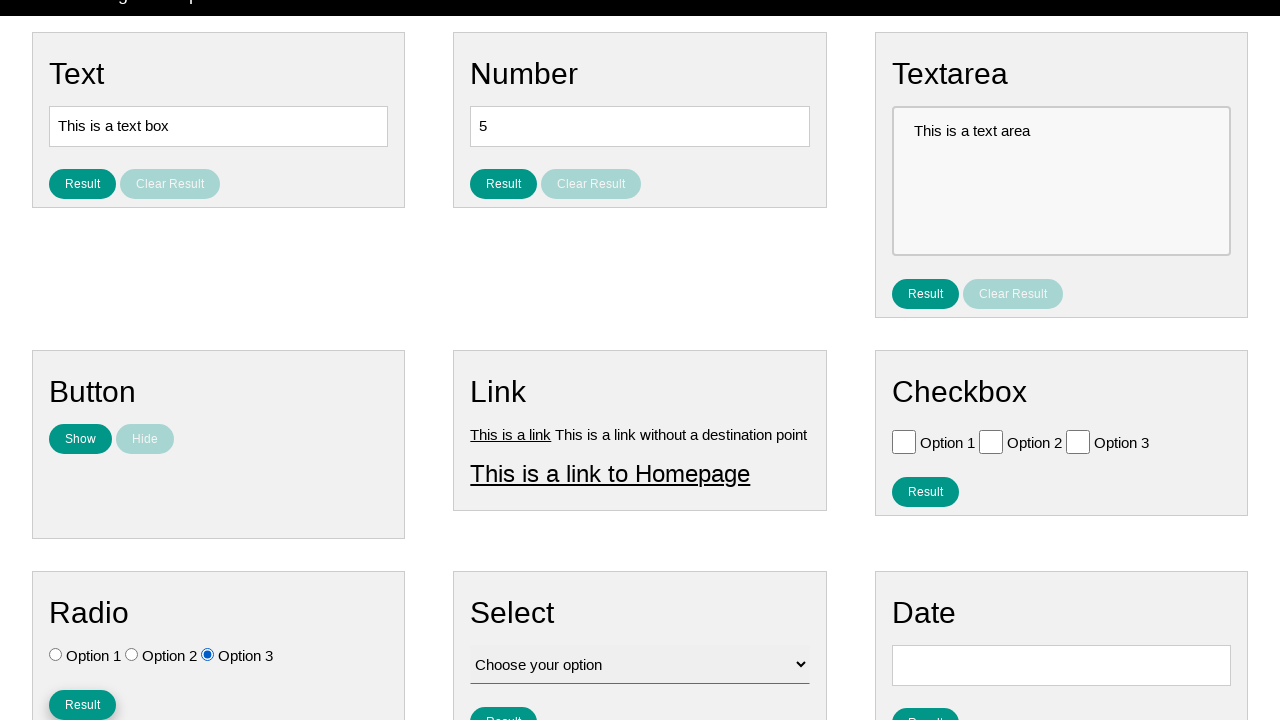

Clicked result button after selecting Option 3 at (82, 705) on button#result_button_ratio
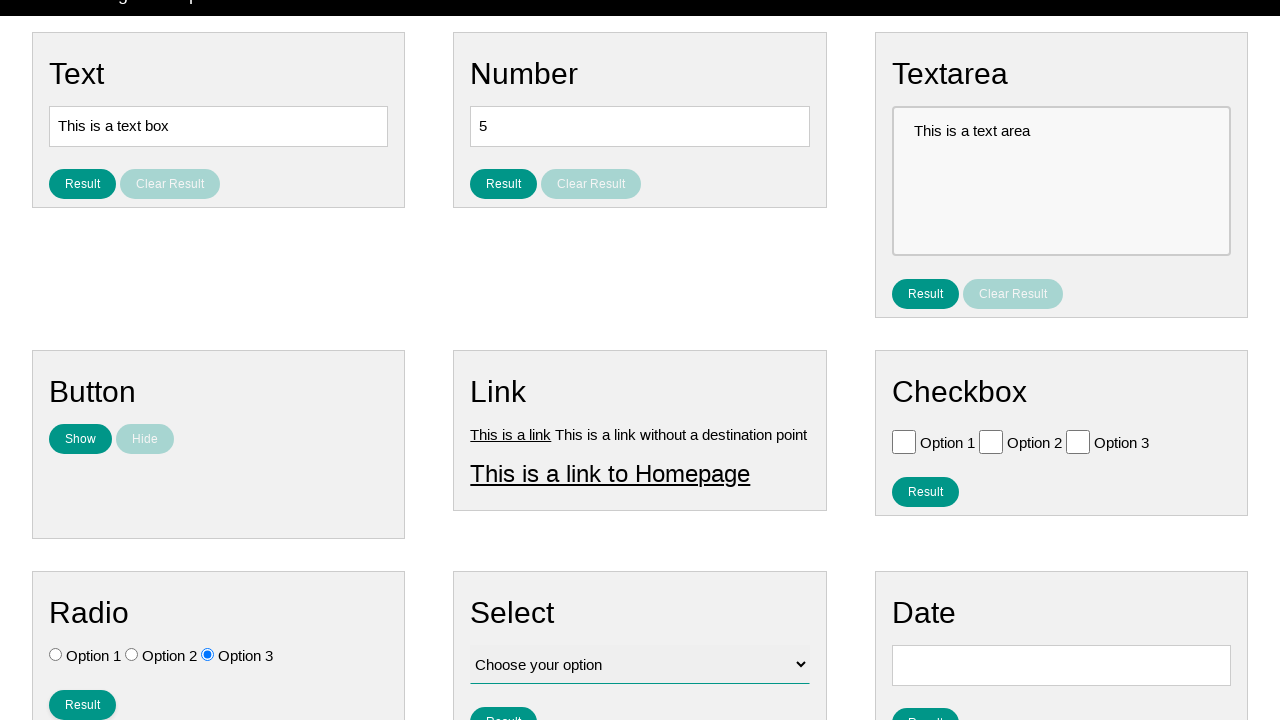

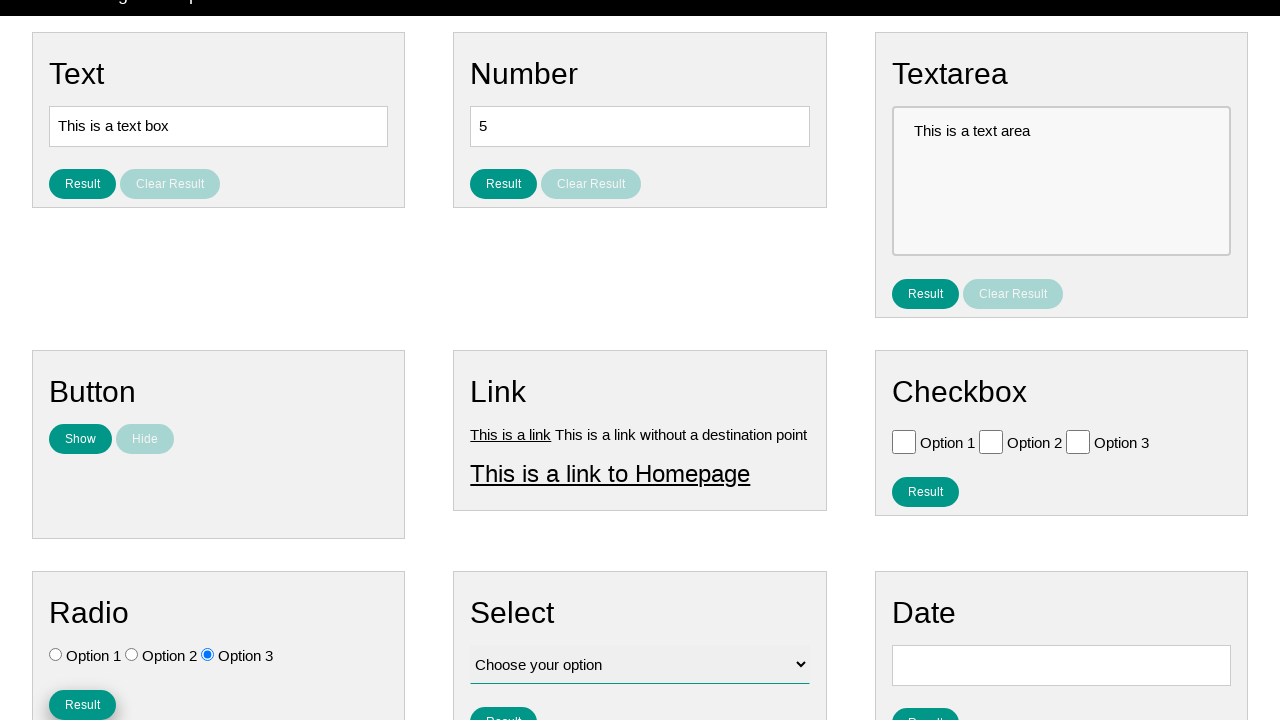